Loads a Selenium example page and verifies that the page title is "Selenium Test Example Page"

Starting URL: http://crossbrowsertesting.github.io/selenium_example_page.html

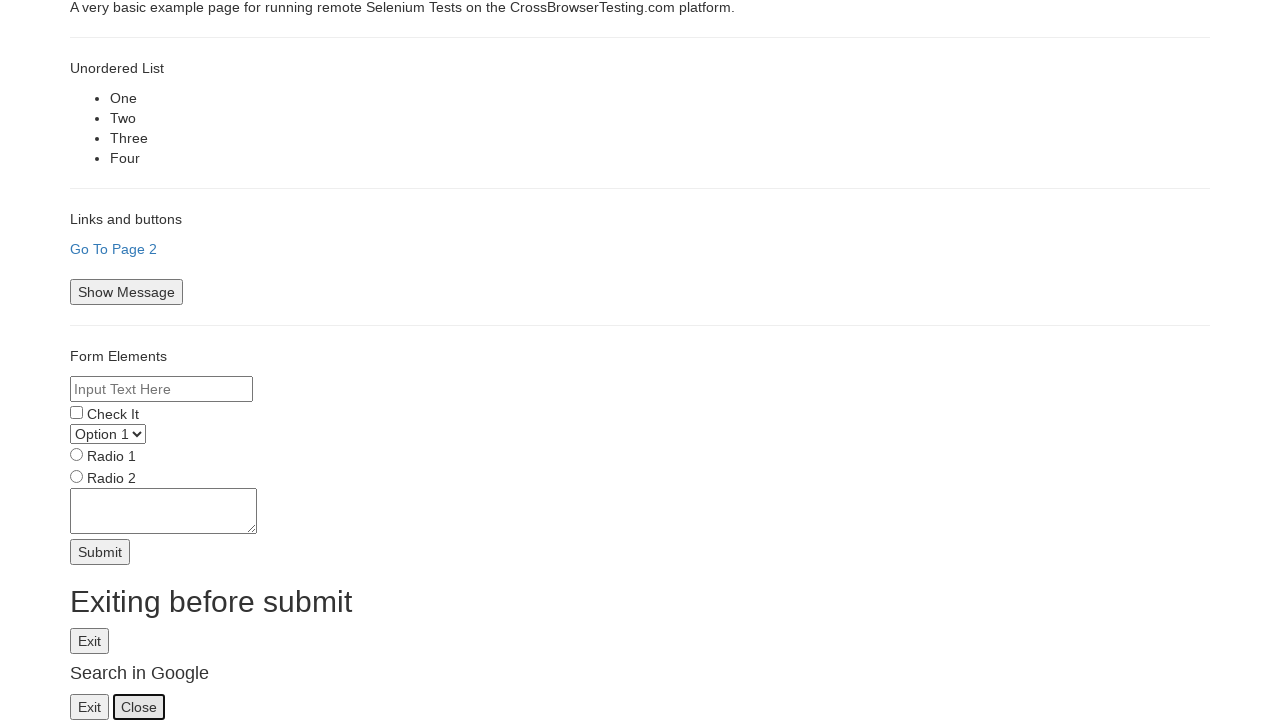

Navigated to Selenium example page
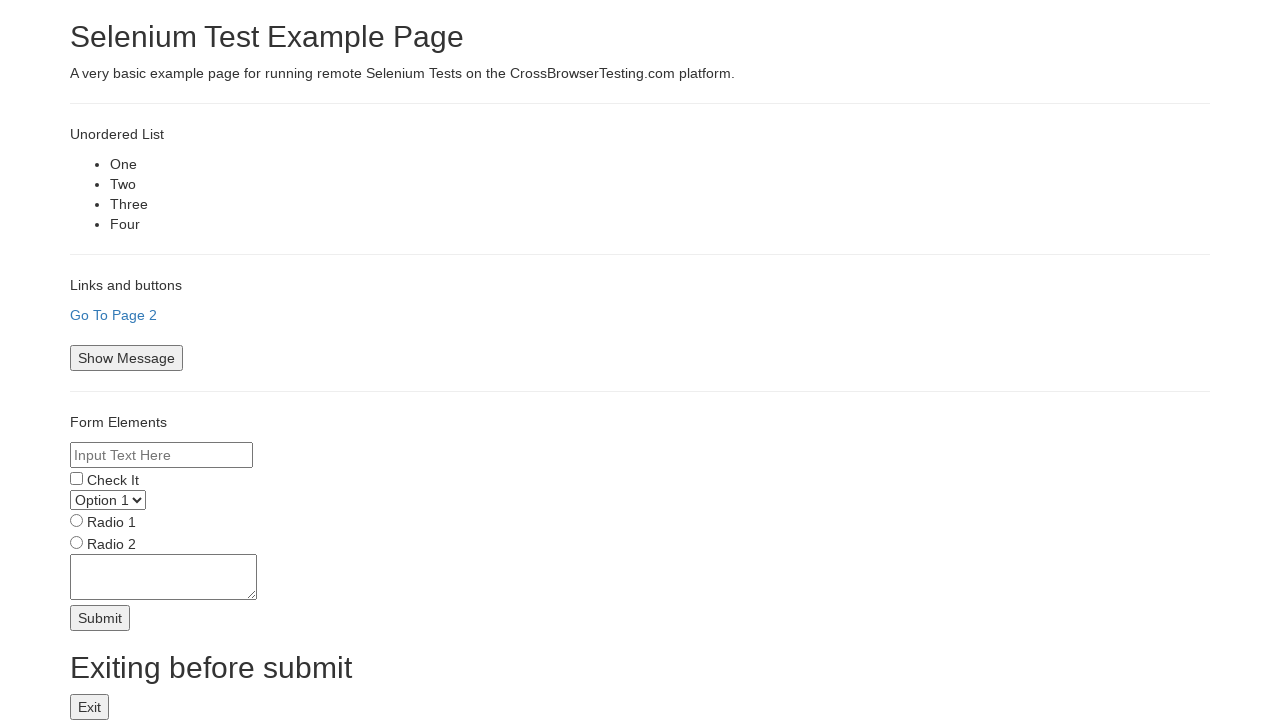

Page loaded and DOM content ready
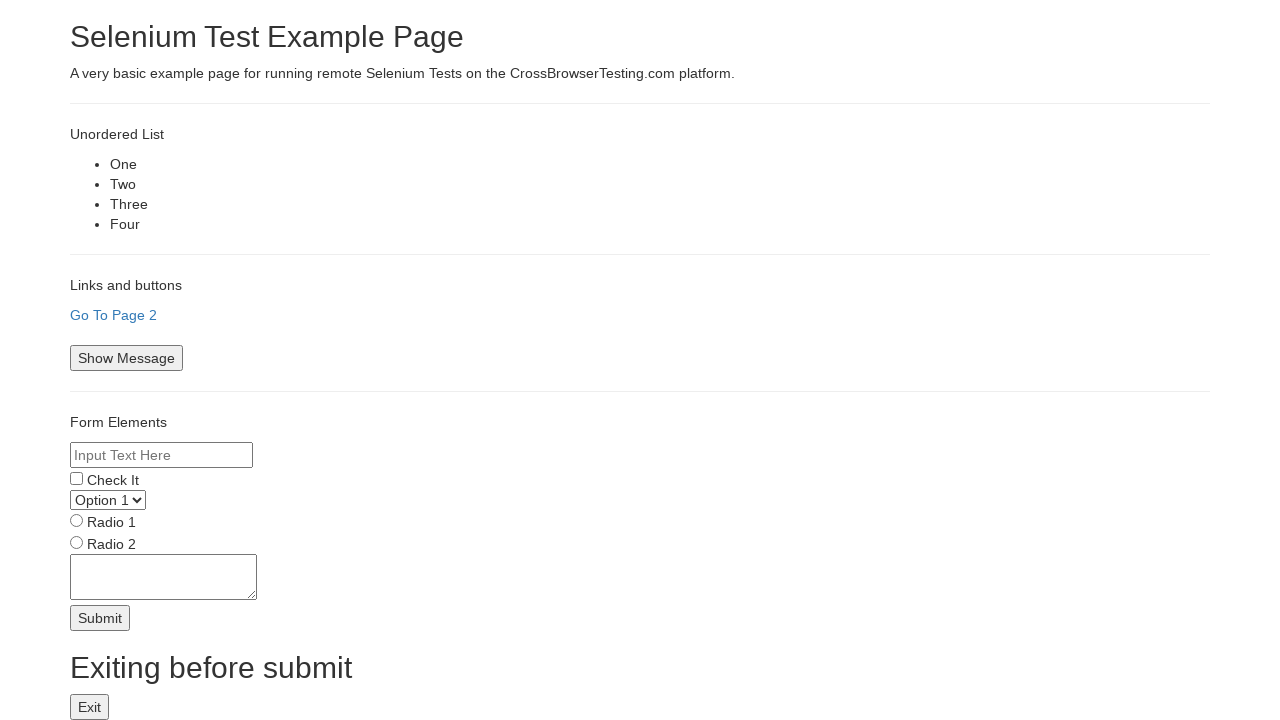

Verified page title is 'Selenium Test Example Page'
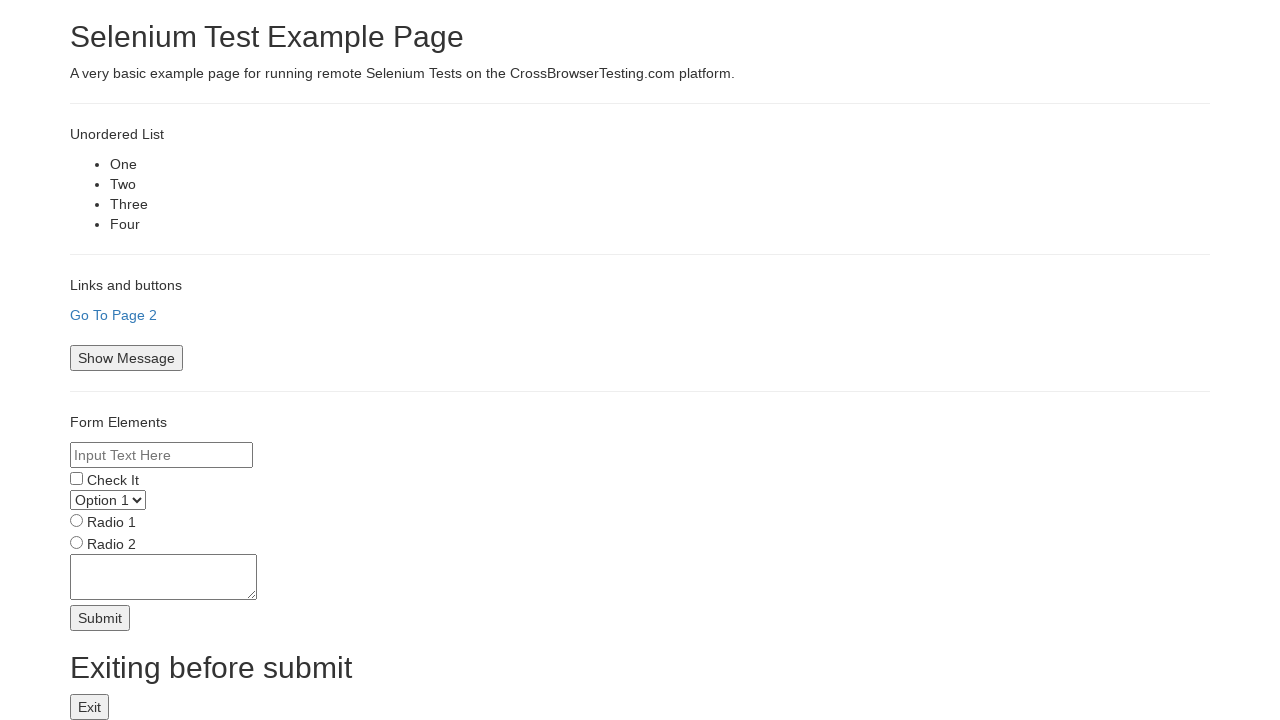

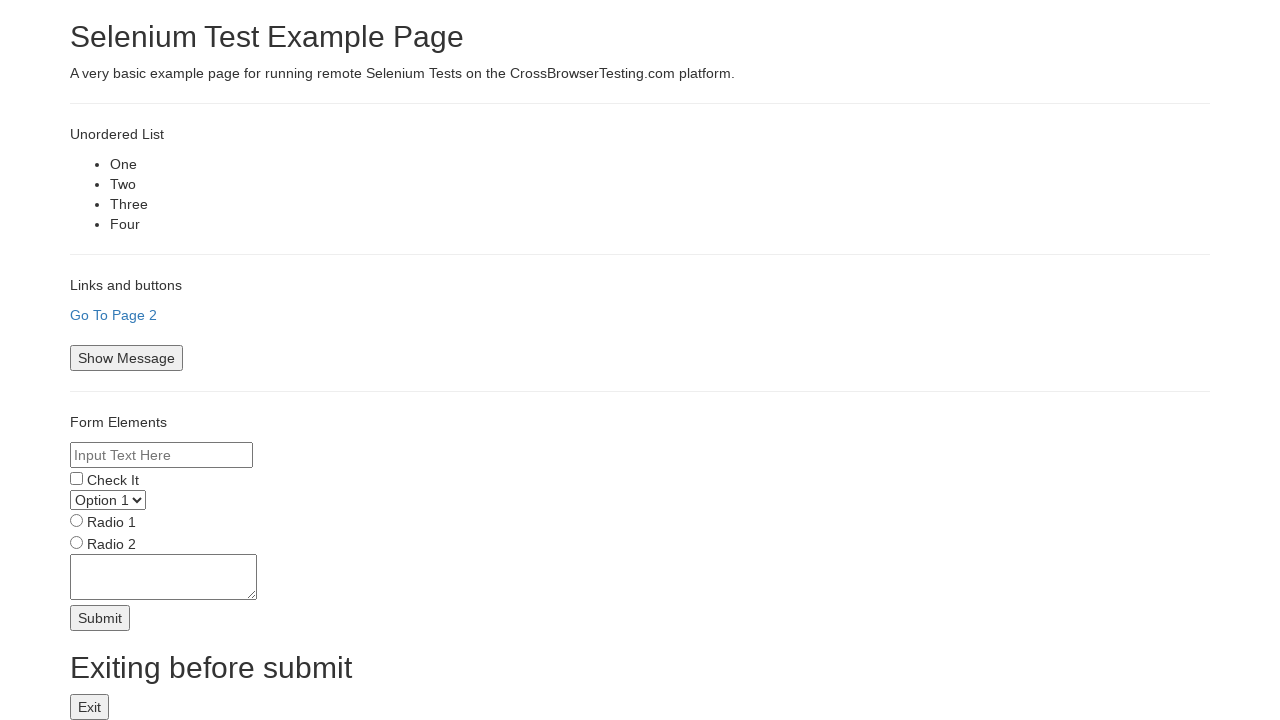